Tests JavaScript alert handling by clicking a button, accepting an alert dialog, reading a value from the page, calculating a mathematical result, filling in the answer, and submitting the form.

Starting URL: http://suninjuly.github.io/alert_accept.html

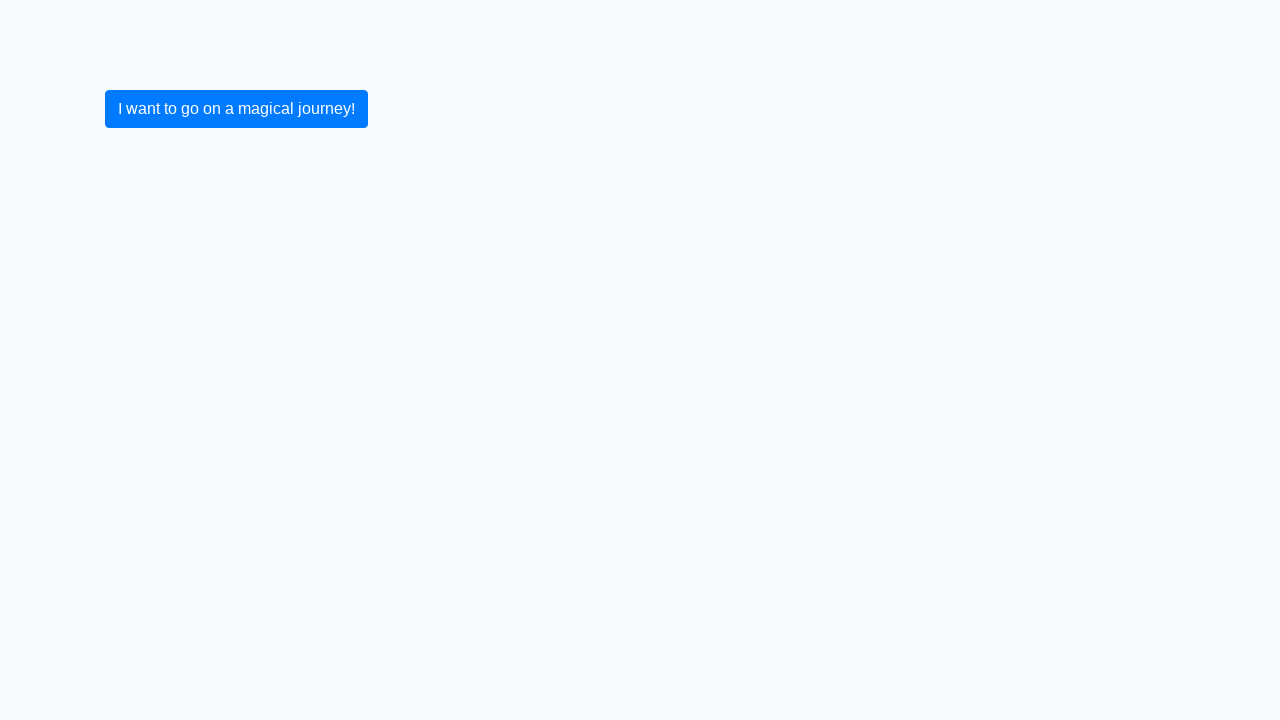

Set up dialog handler to accept alerts
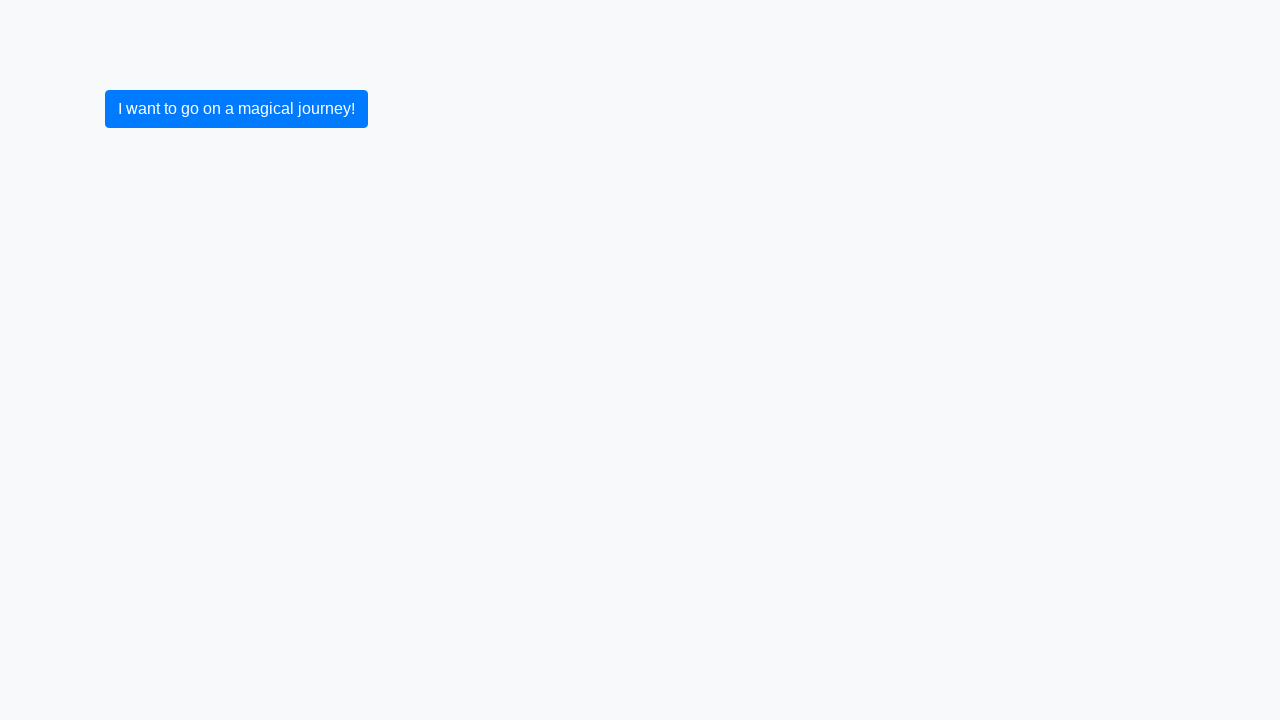

Clicked submit button to trigger alert dialog at (236, 109) on [type='submit']
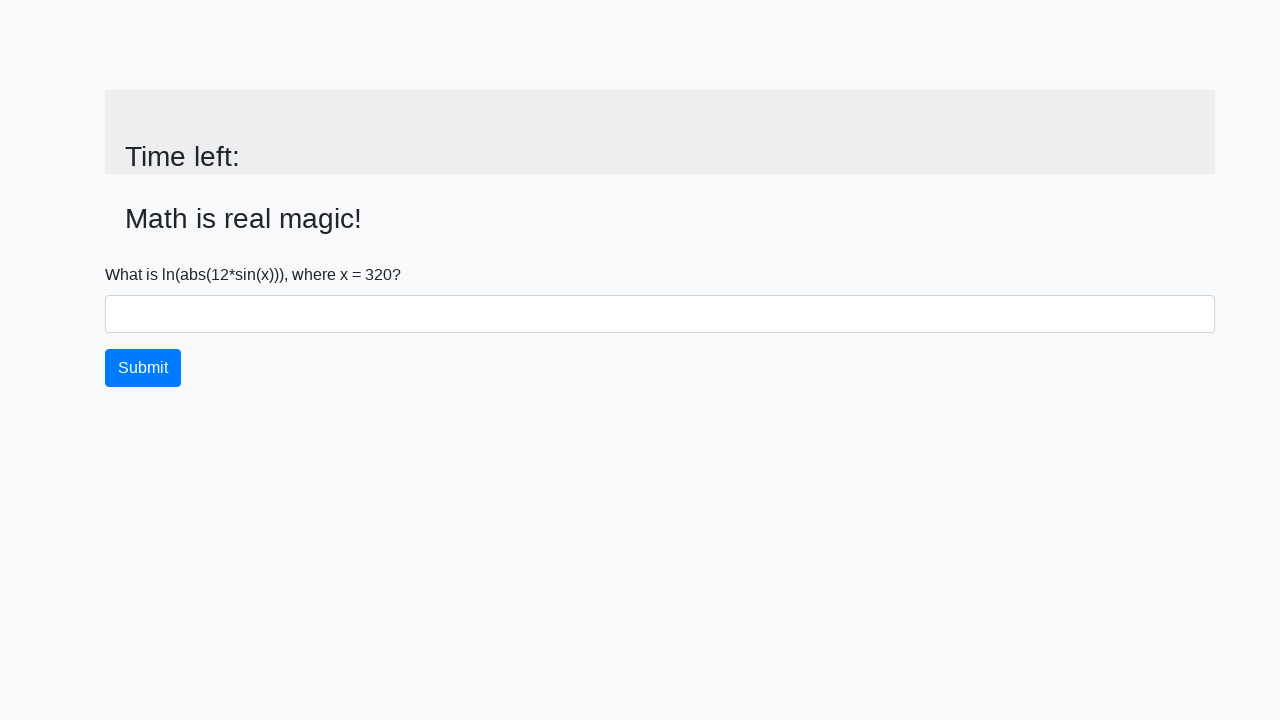

Alert was accepted and input_value element is now visible
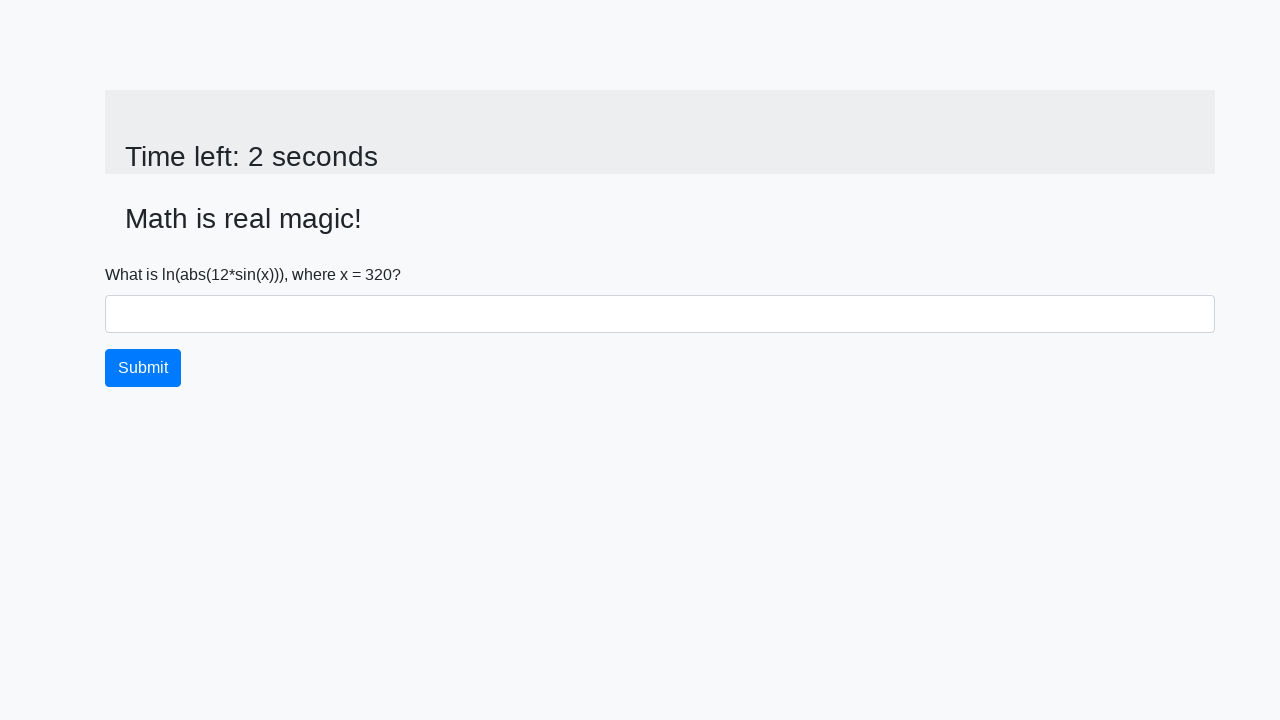

Retrieved value from page: 320
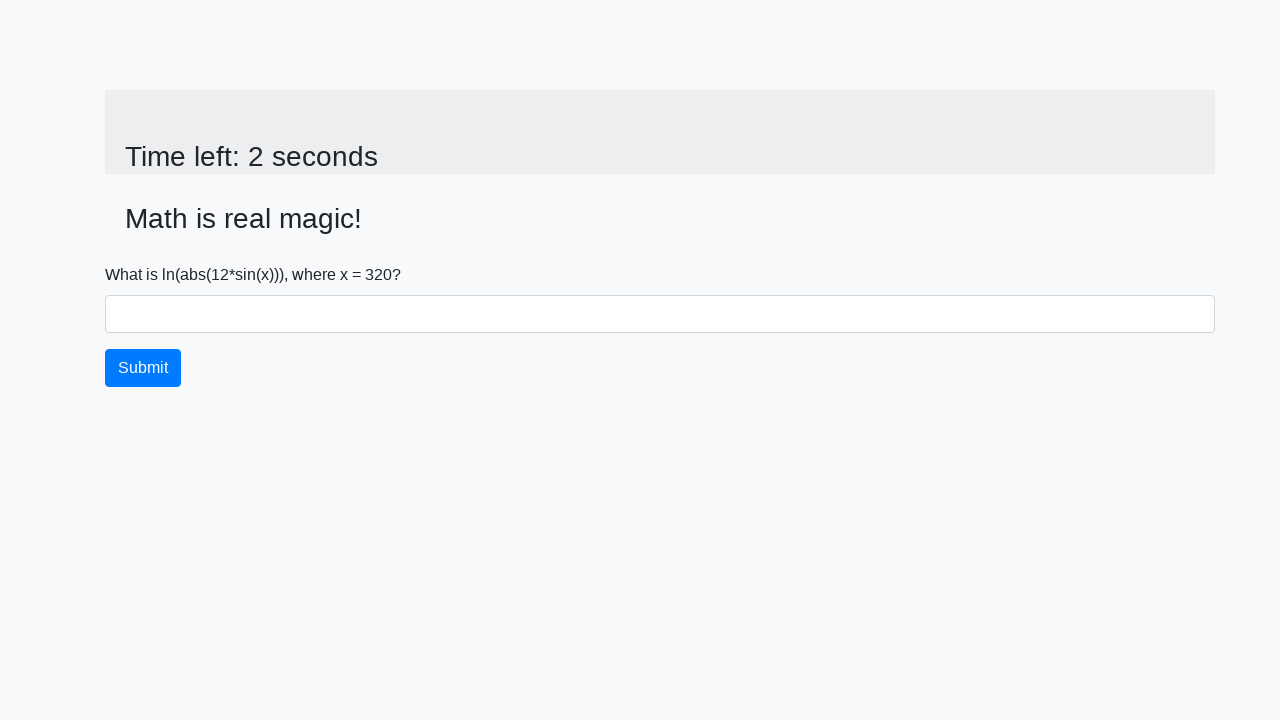

Calculated mathematical result: 1.6366376501947832
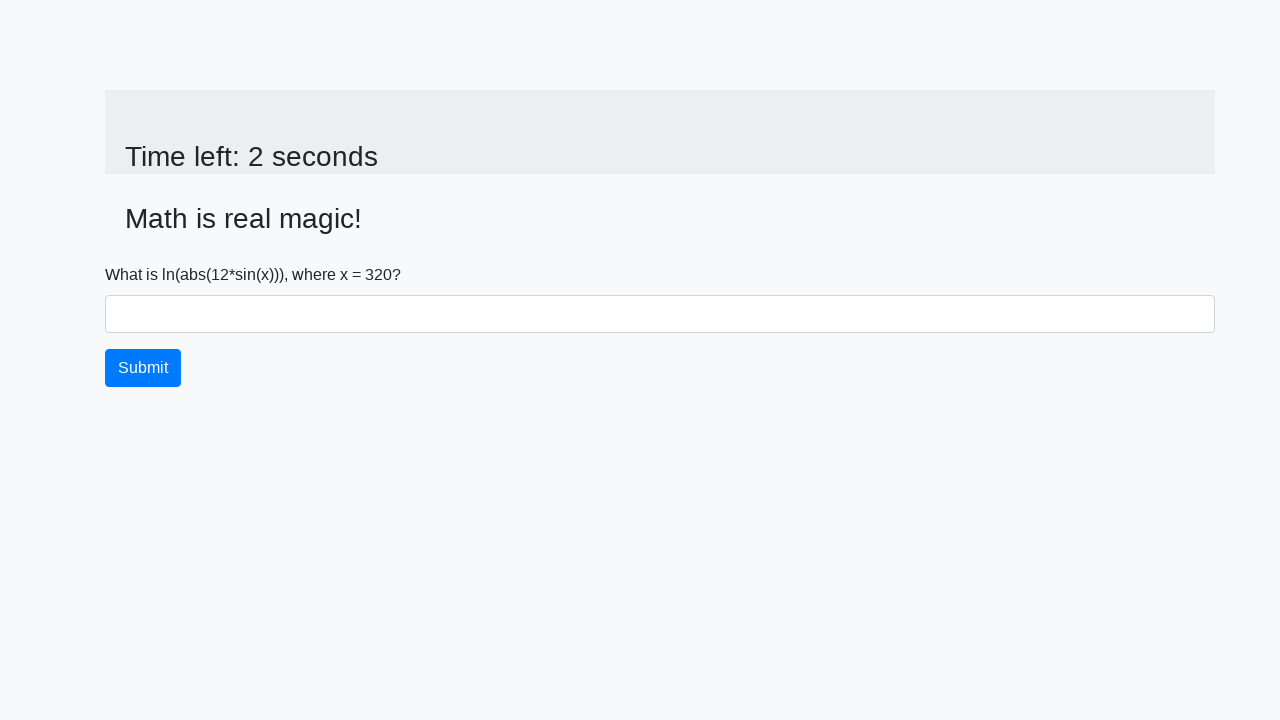

Filled answer field with calculated value: 1.6366376501947832 on #answer
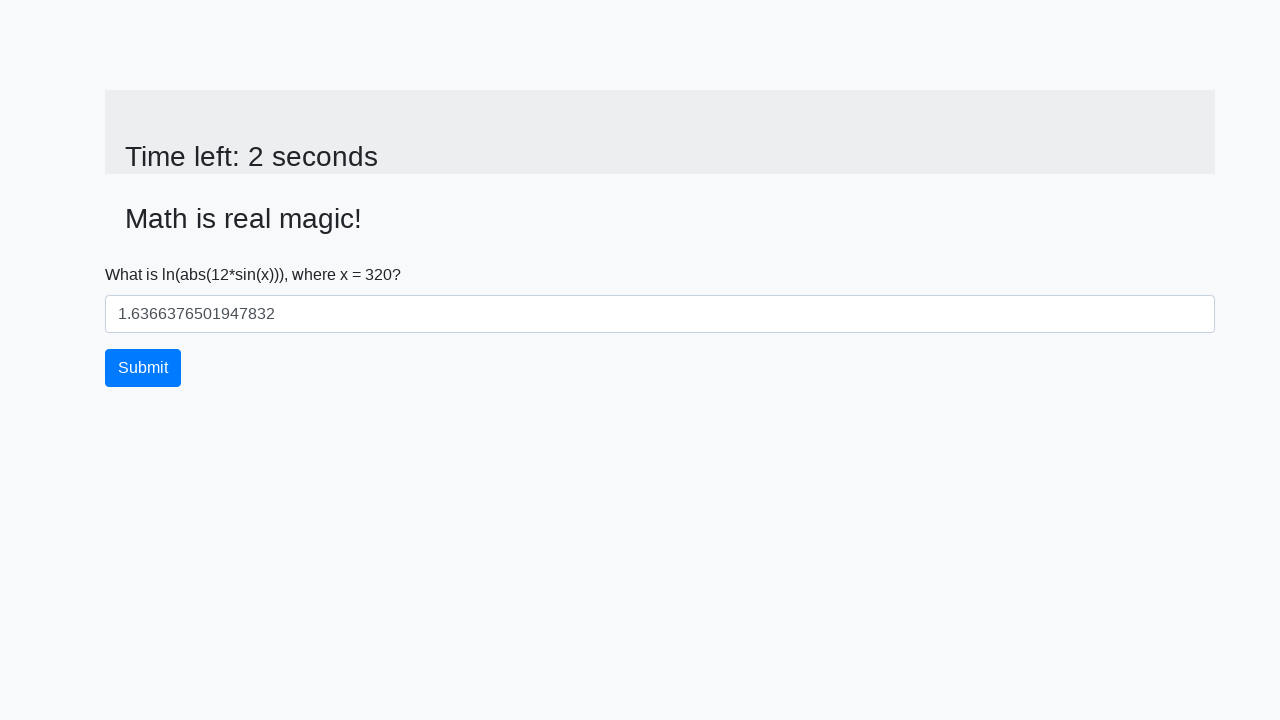

Clicked submit button to submit the form at (143, 368) on [type='submit']
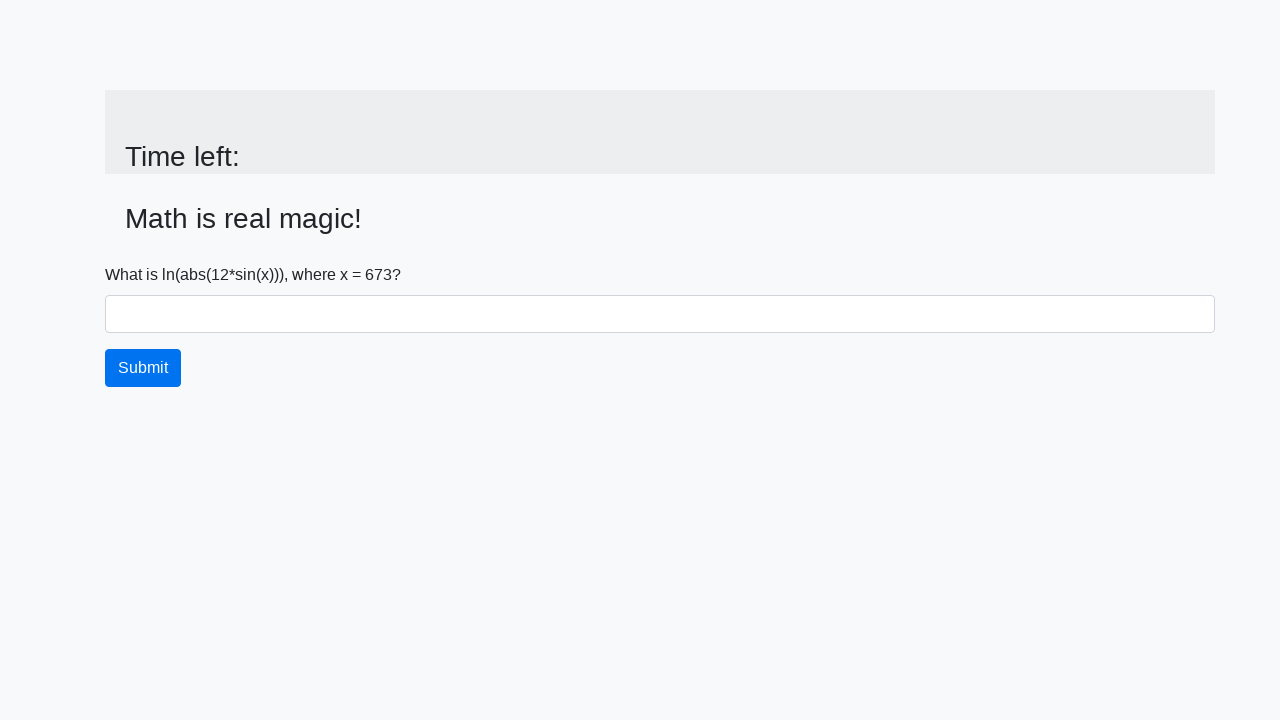

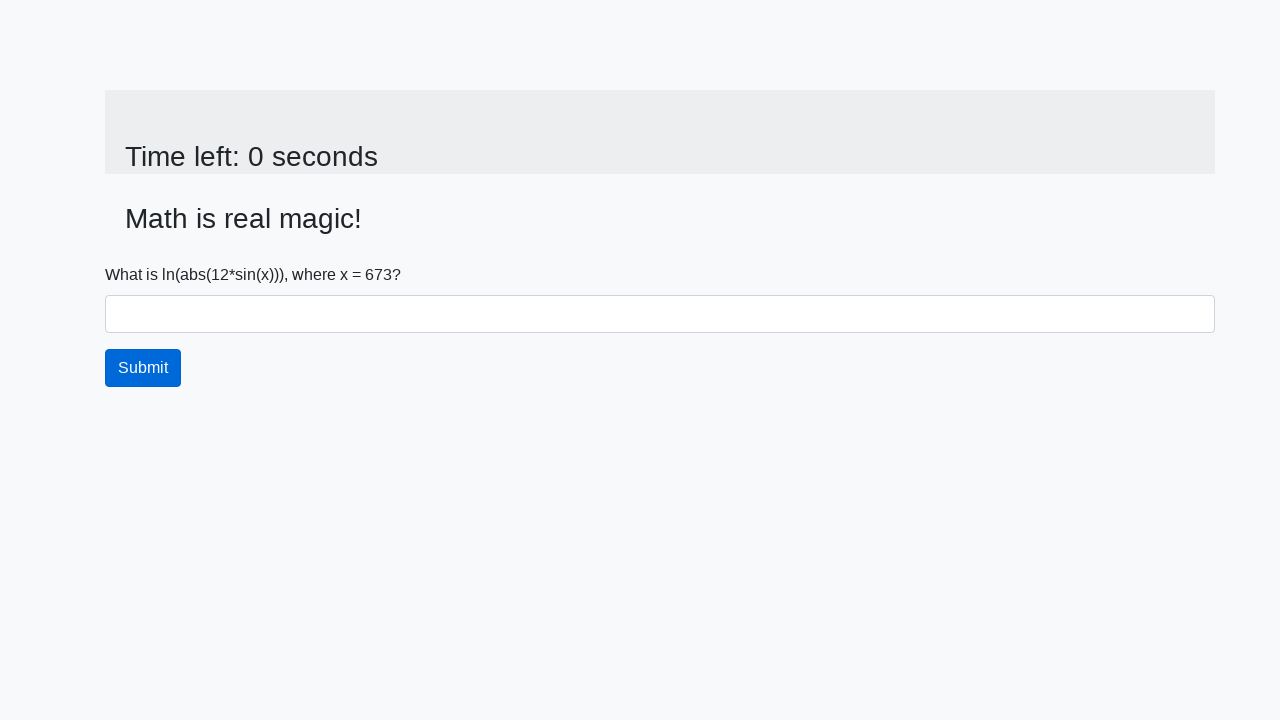